Tests drag and drop functionality by dragging an element to a drop zone

Starting URL: http://sahitest.com/demo/dragDropMooTools.htm

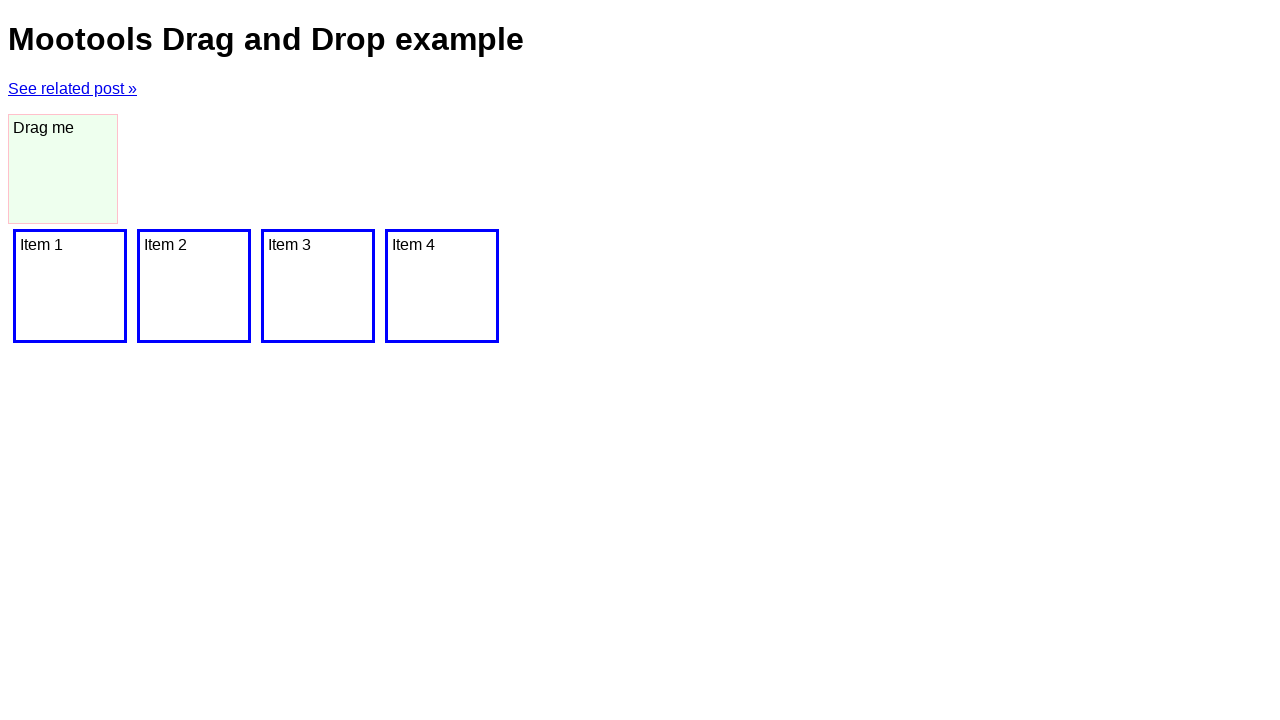

Navigated to drag and drop demo page
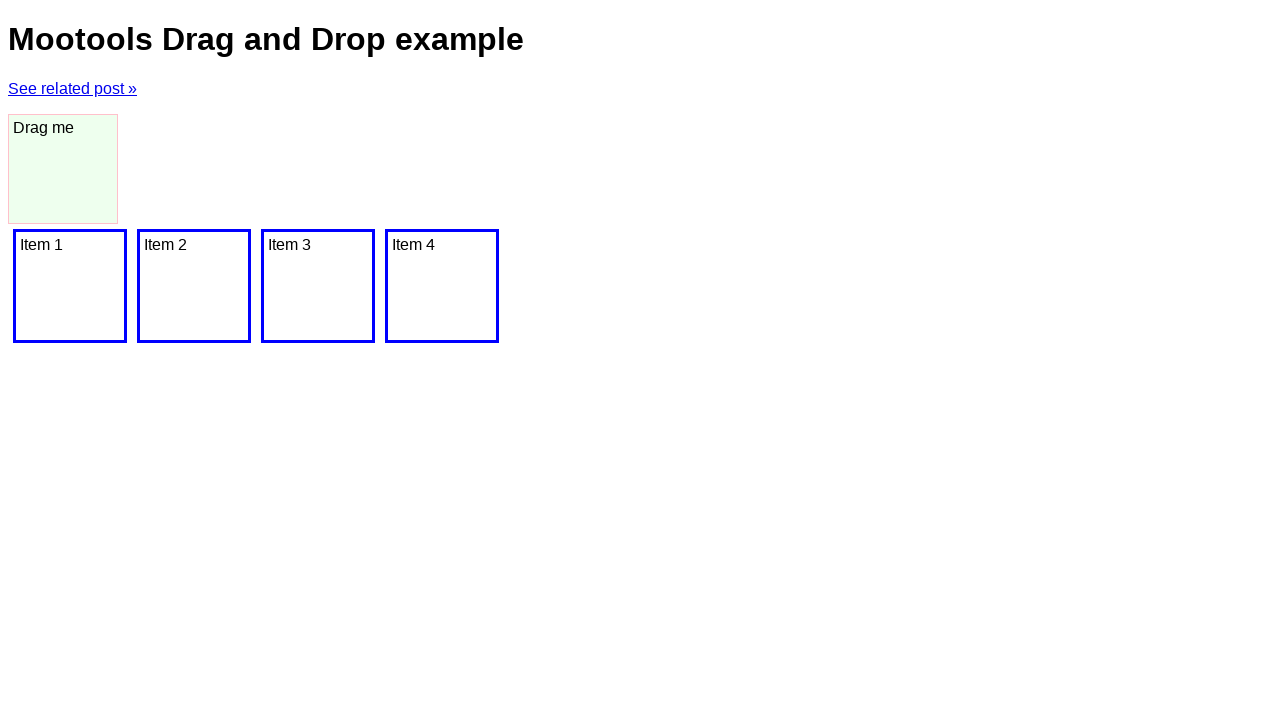

Located draggable element with ID 'dragger'
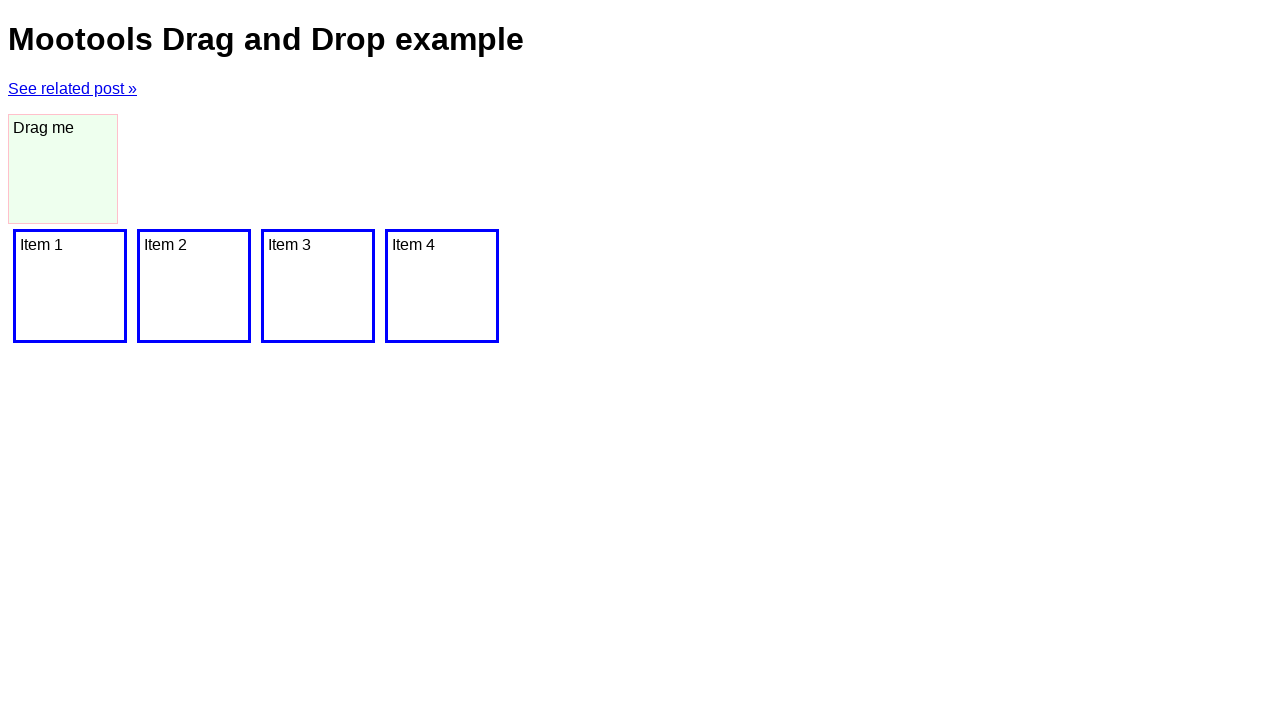

Located drop zone element
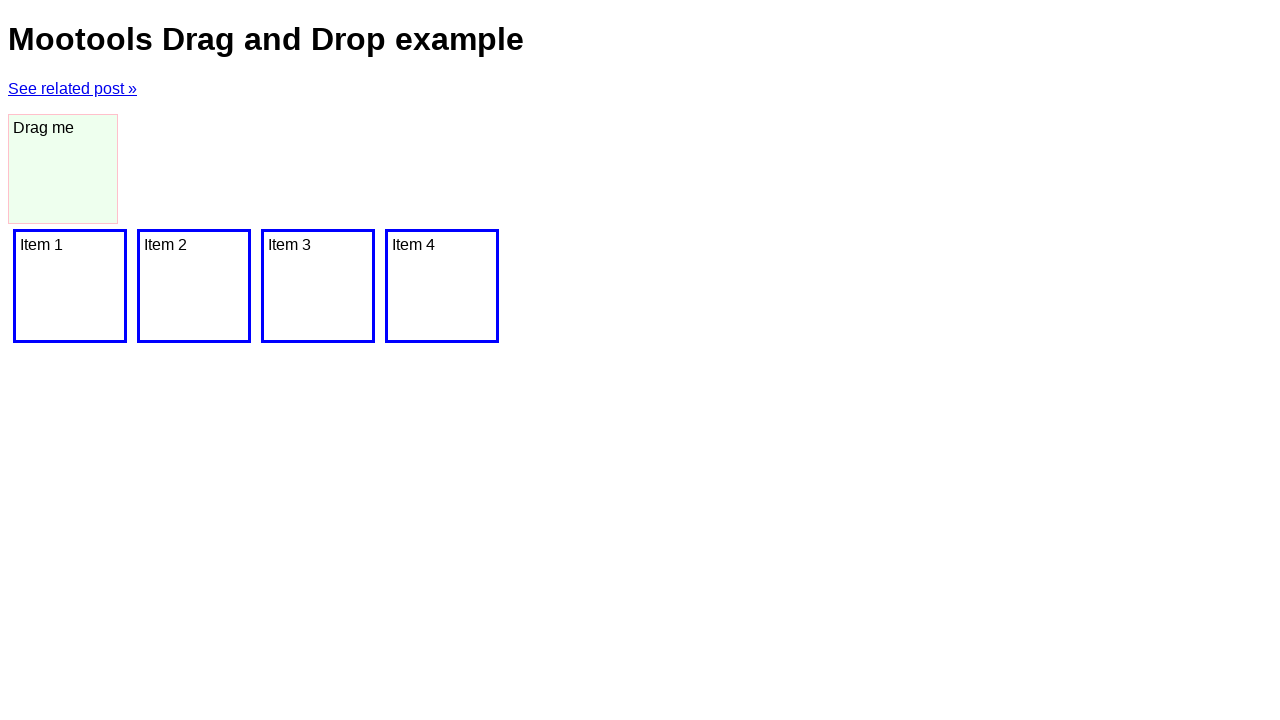

Dragged element to drop zone at (70, 286)
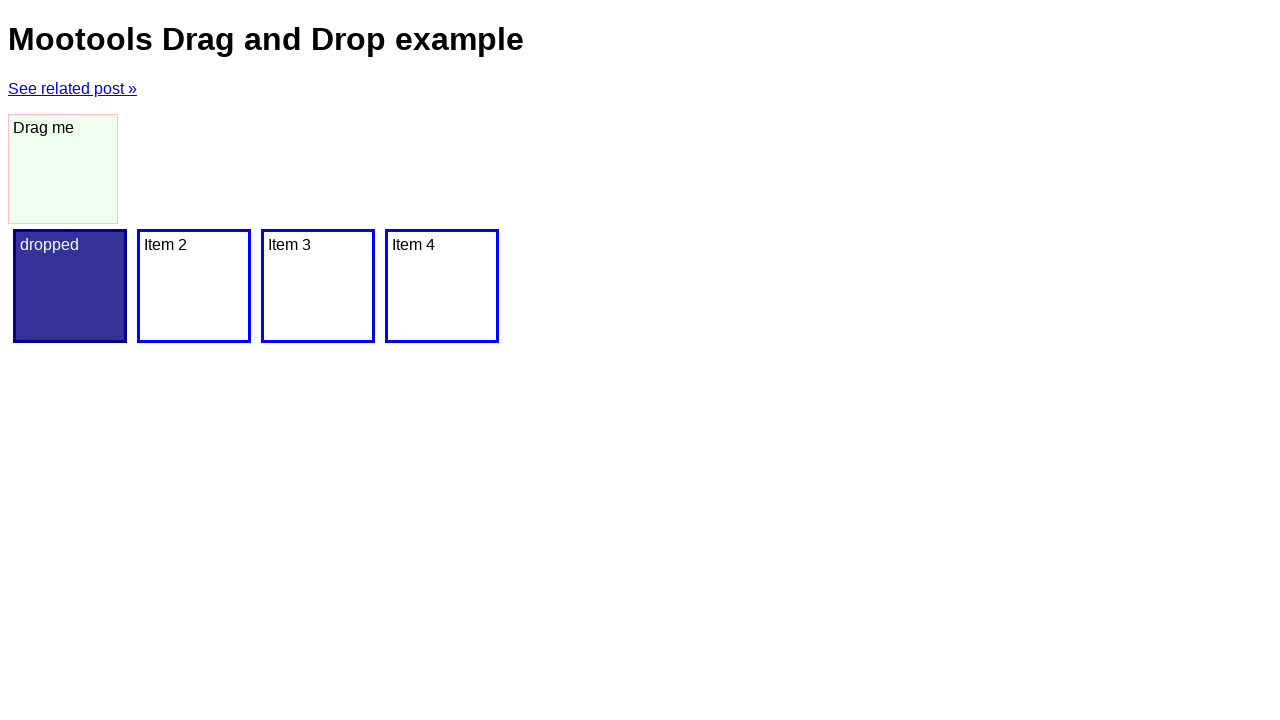

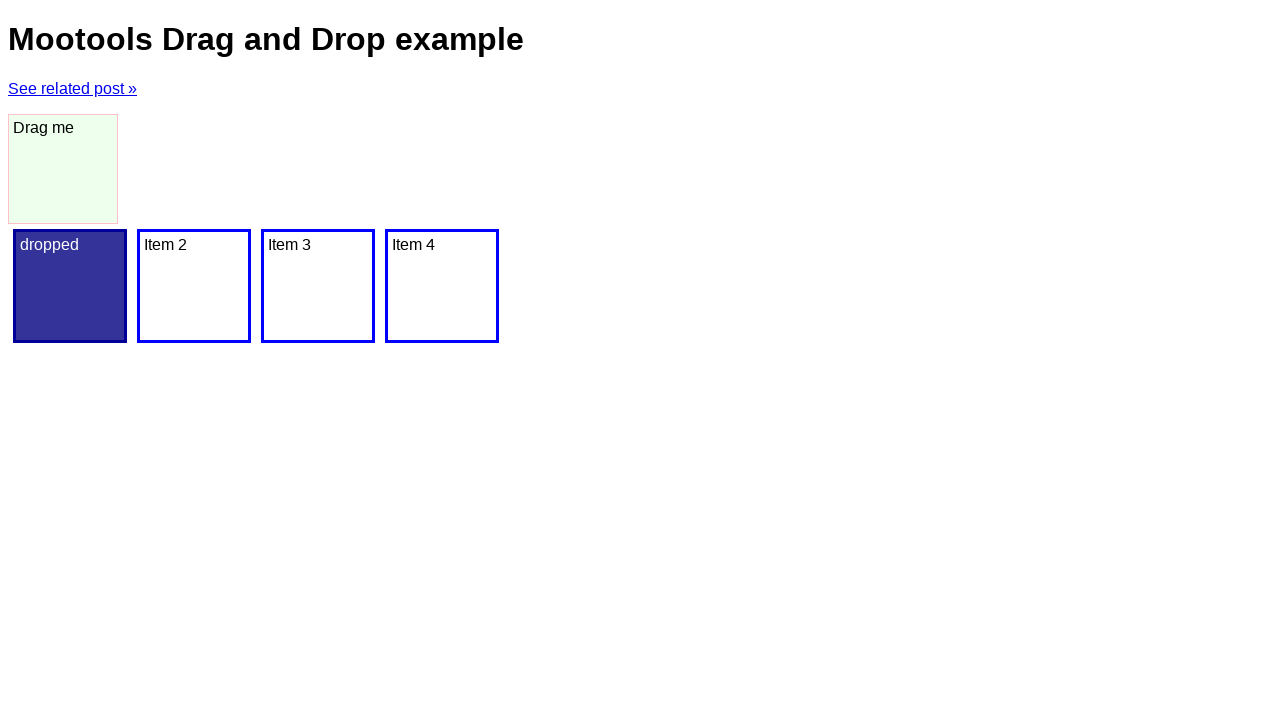